Tests GitHub wiki functionality by navigating to Selenide repository wiki, searching for SoftAssertions page, and verifying JUnit5 content is present

Starting URL: https://github.com/selenide/selenide/tree/main

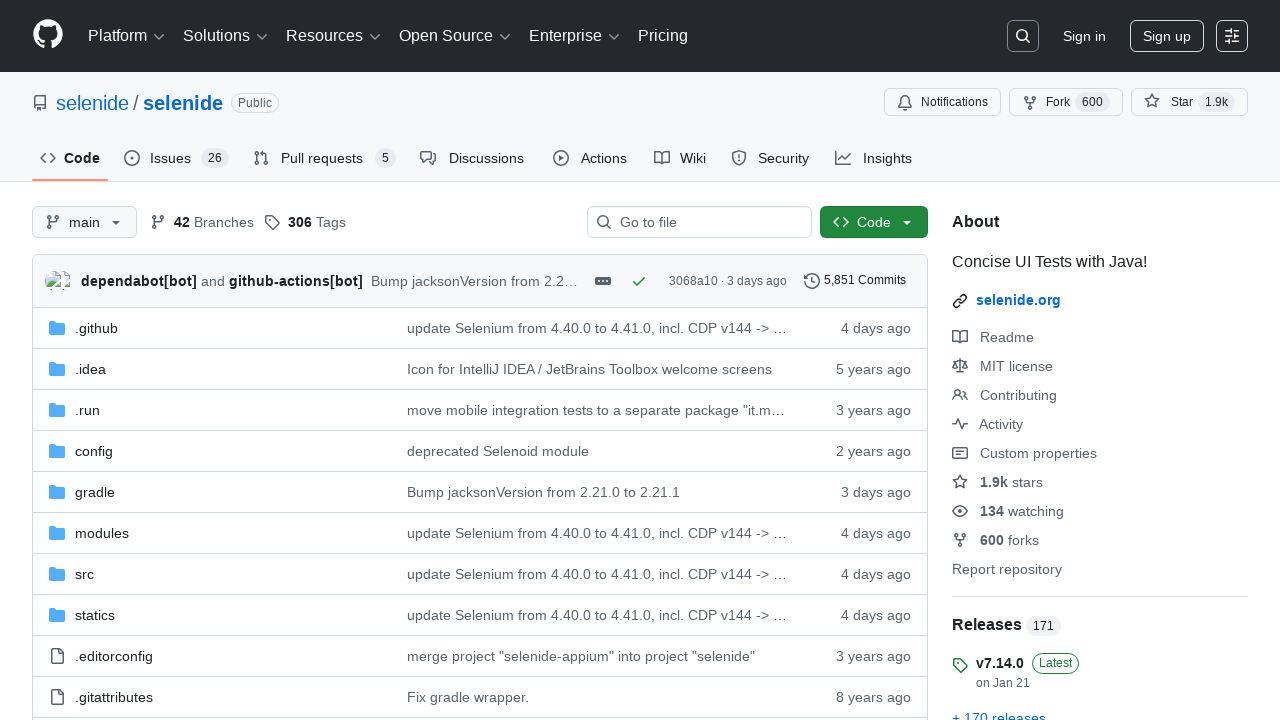

Clicked on wiki tab at (680, 158) on #wiki-tab
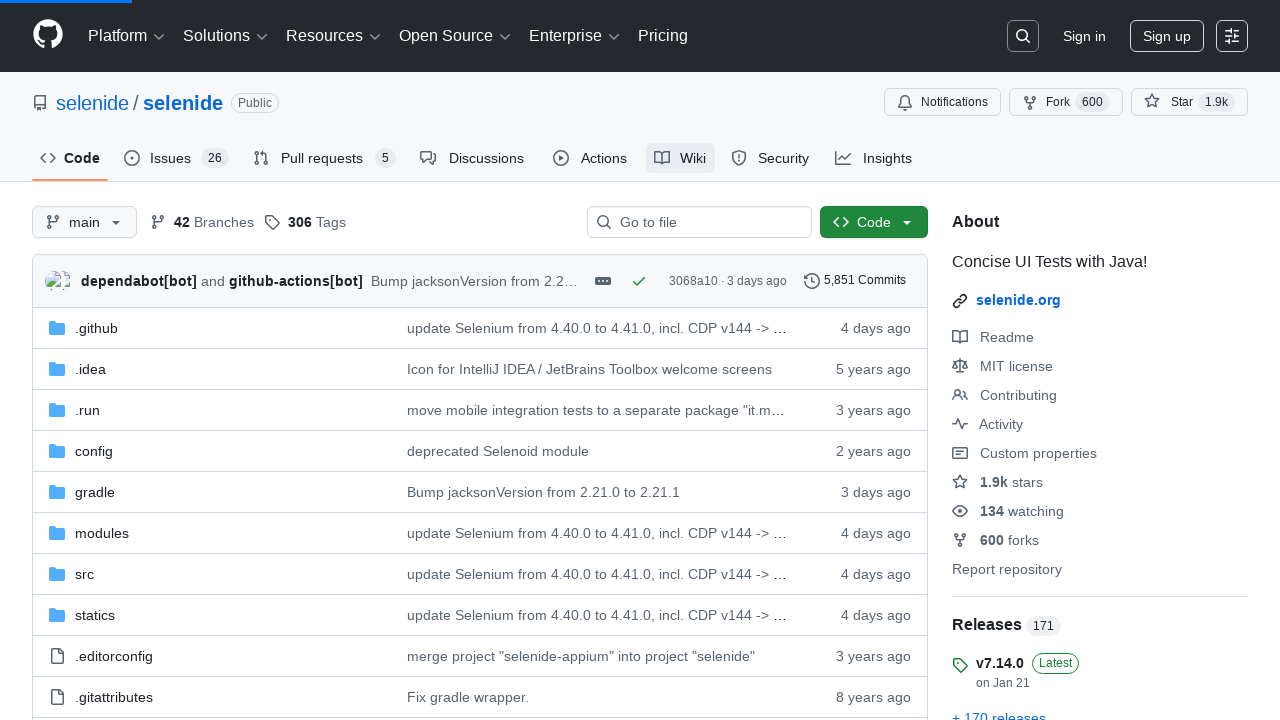

Filled wiki pages filter with 'SoftAssertions' on #wiki-pages-filter
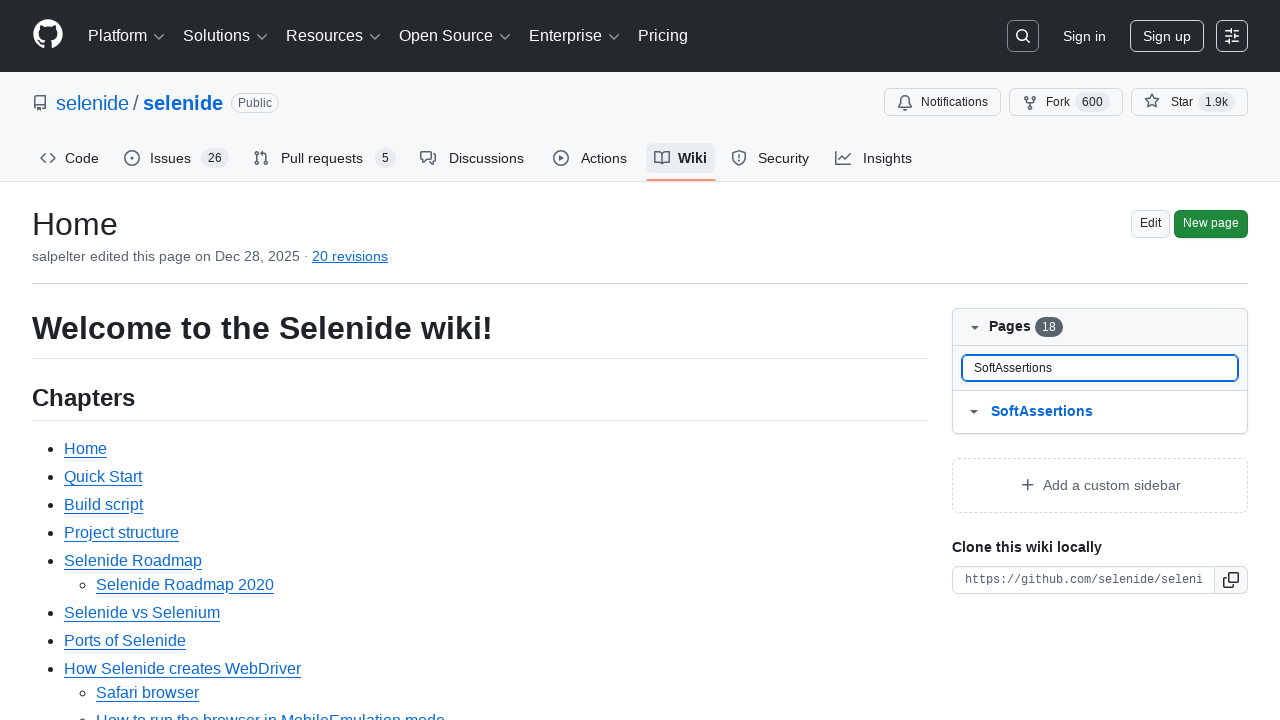

SoftAssertions filter result appeared
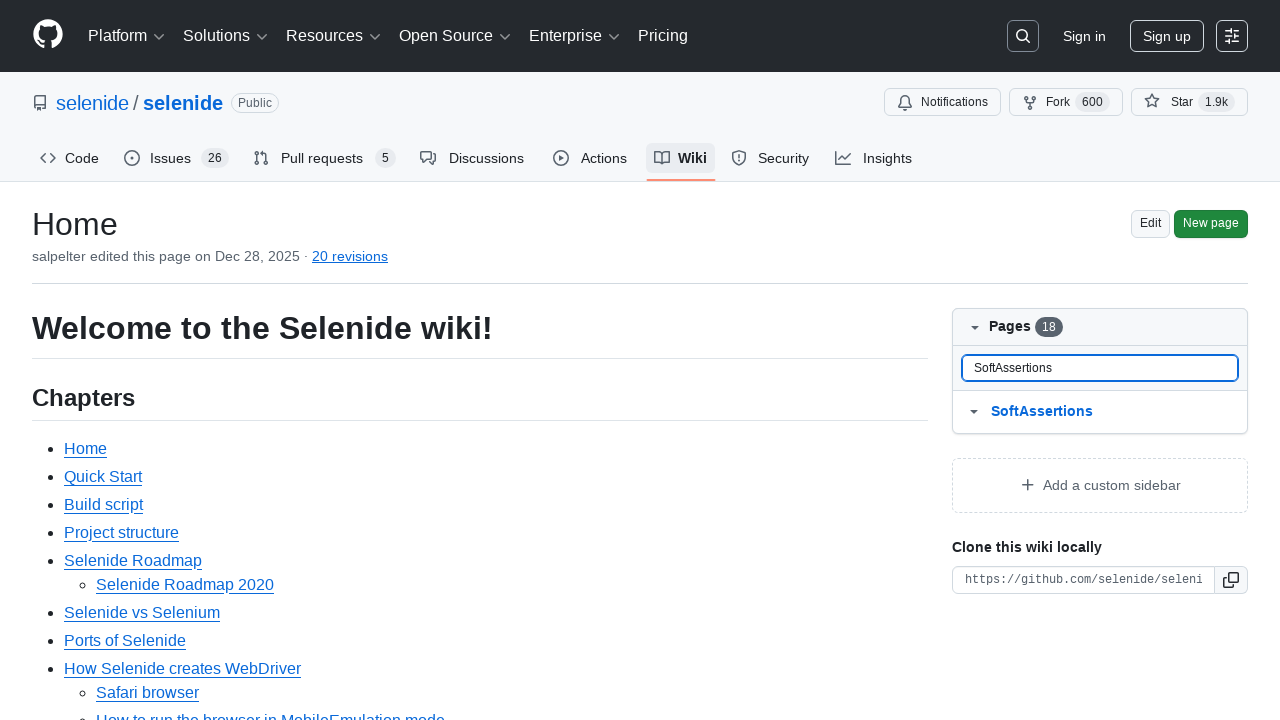

Clicked on 'Soft assertions' wiki page link at (116, 450) on a:text('Soft assertions')
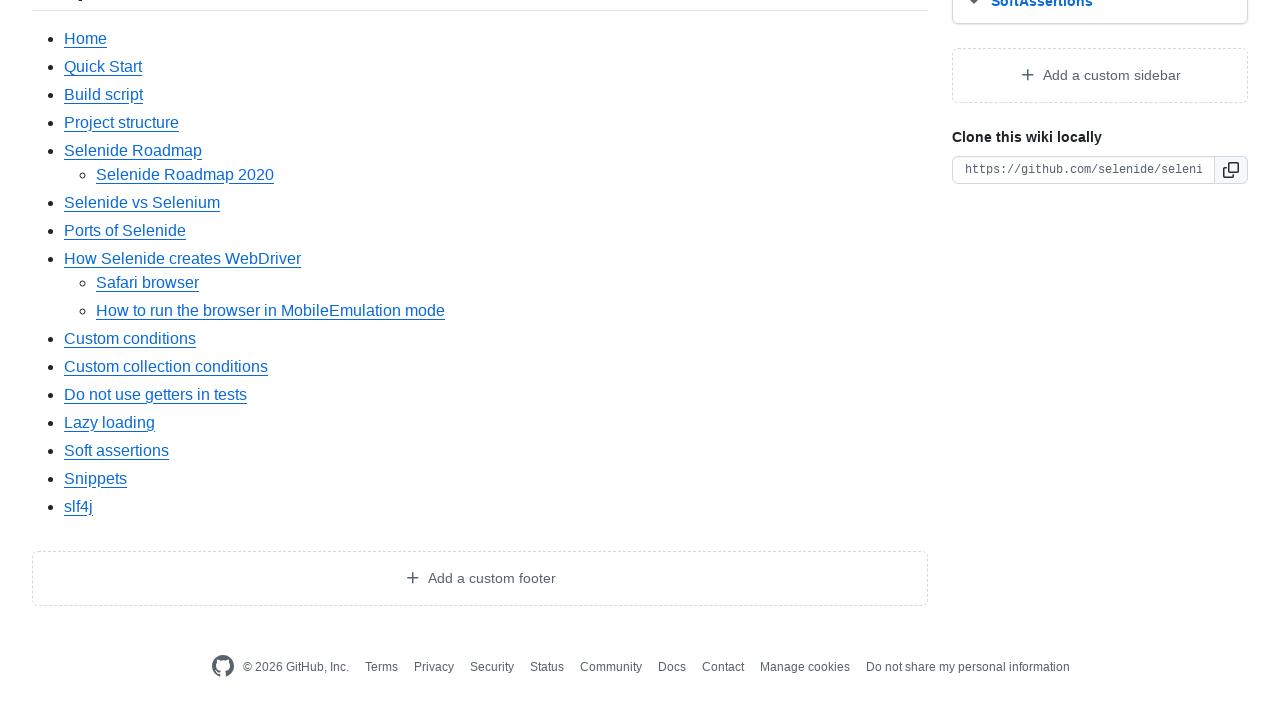

Verified JUnit5 content is present in wiki body
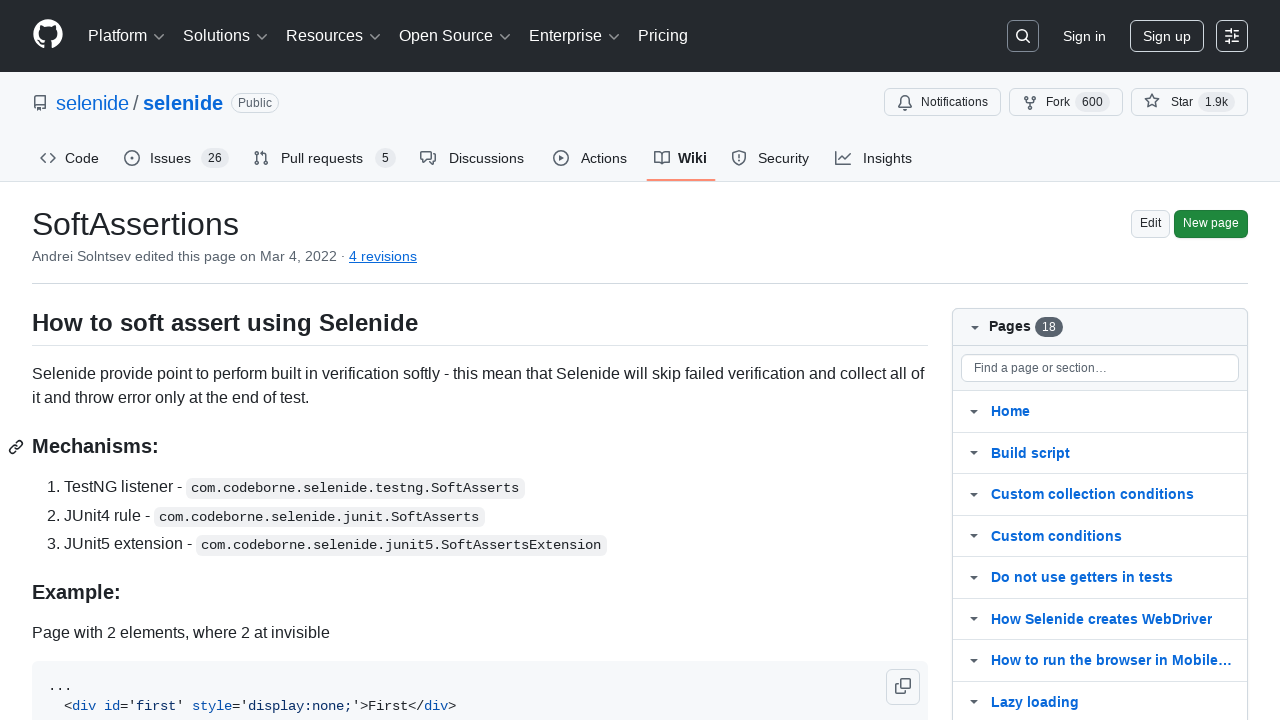

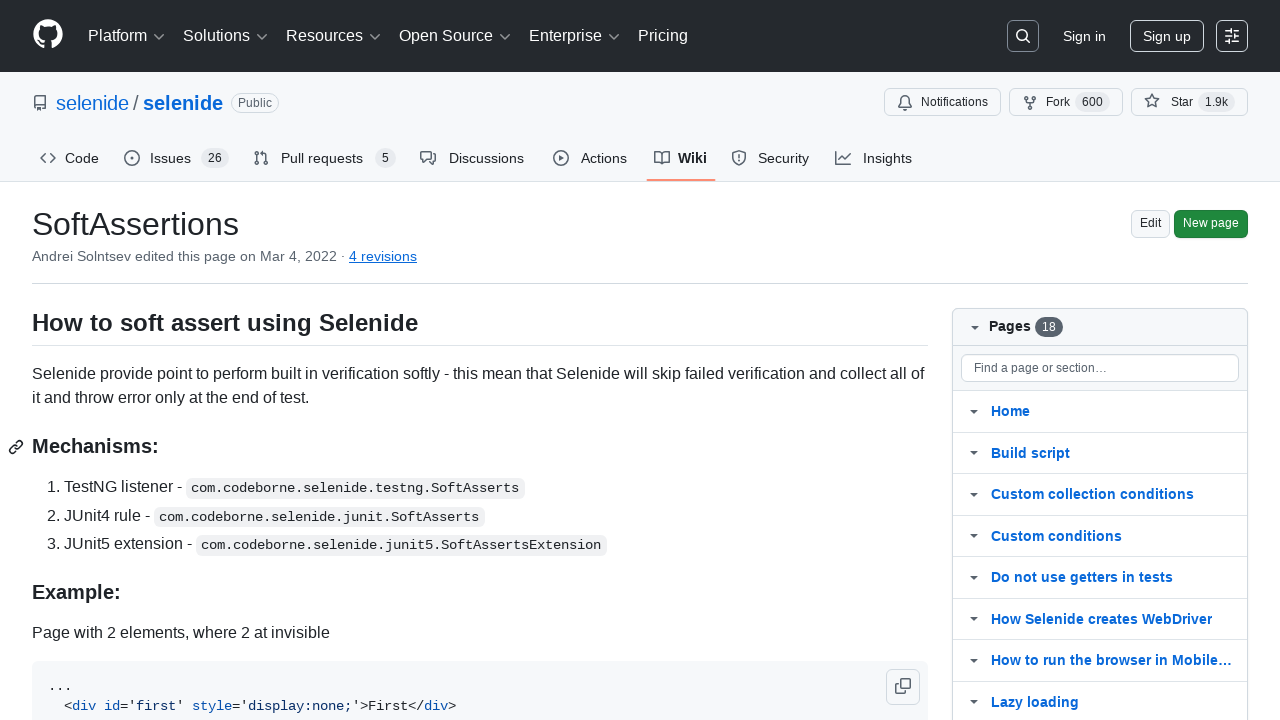